Searches for legal cases on the TJMG public consultation portal by OAB number (lawyer registration), selects a state from dropdown, submits the search, and opens the first case result to view case details.

Starting URL: https://pje-consulta-publica.tjmg.jus.br/

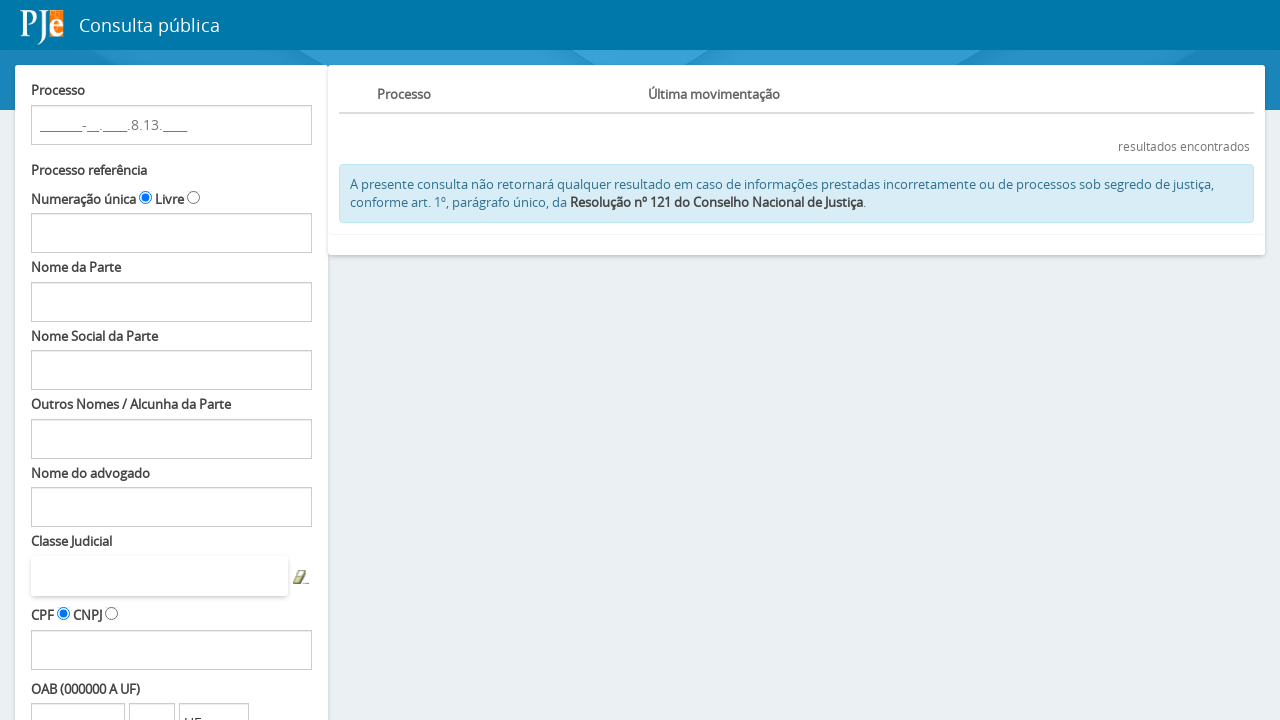

OAB number input field loaded
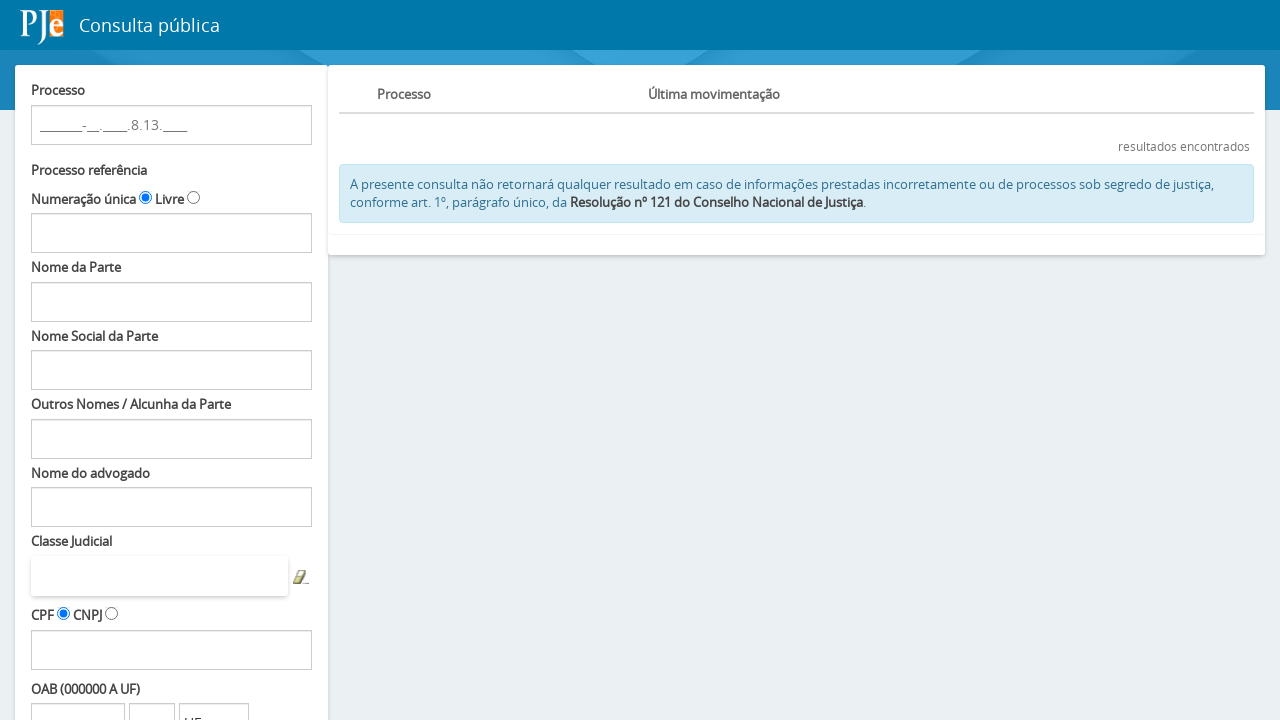

Filled OAB number field with '133864' on input#fPP\:Decoration\:numeroOAB
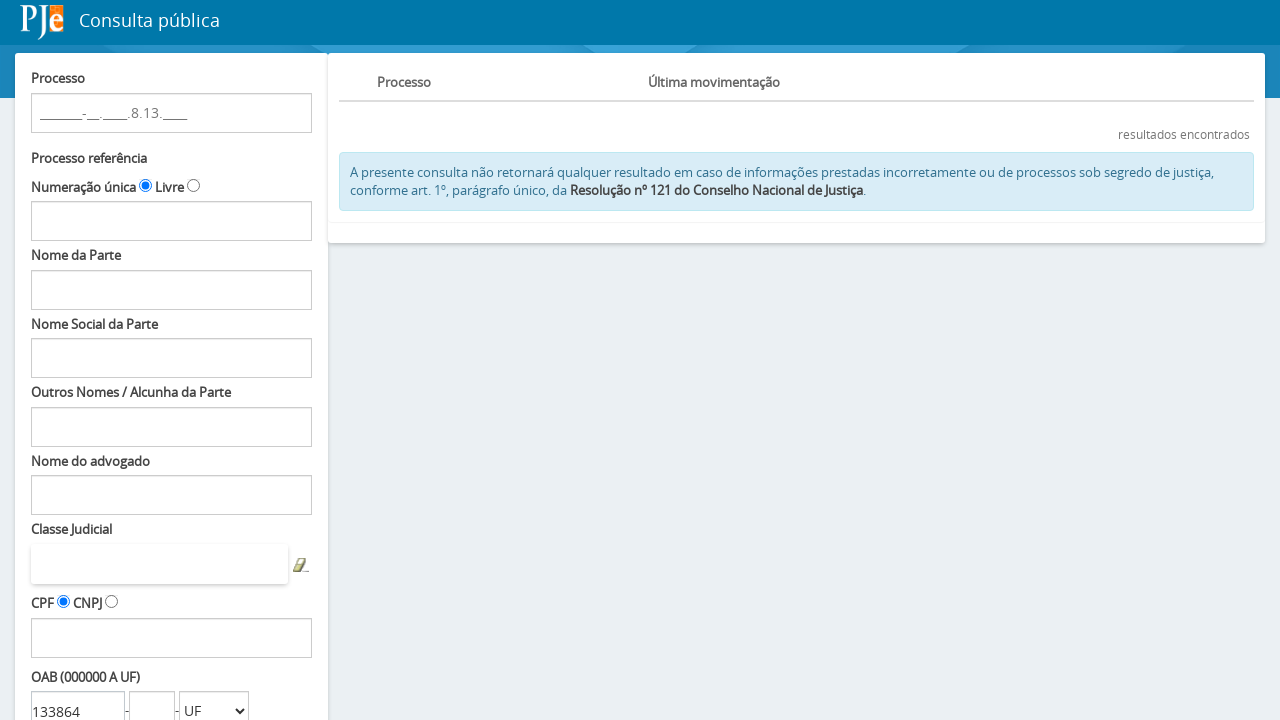

Selected 'SP' state from dropdown on select#fPP\:Decoration\:estadoComboOAB
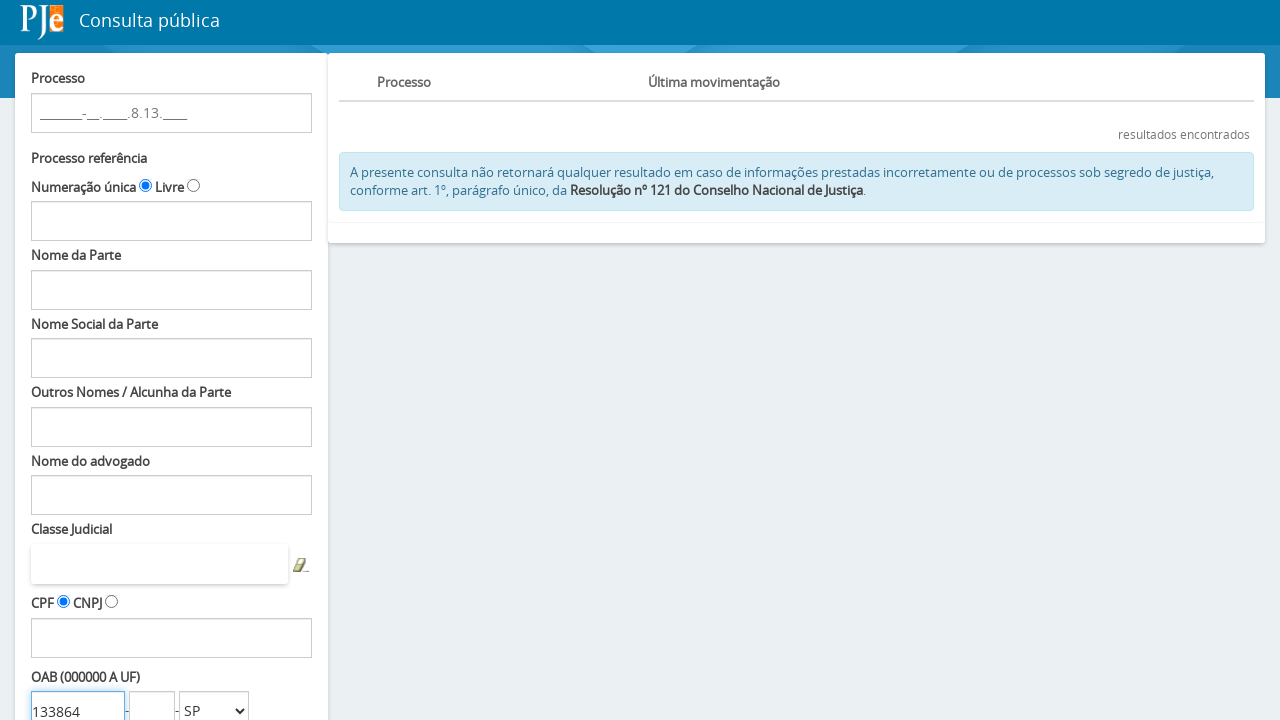

Clicked search button to submit OAB search at (83, 590) on input#fPP\:searchProcessos
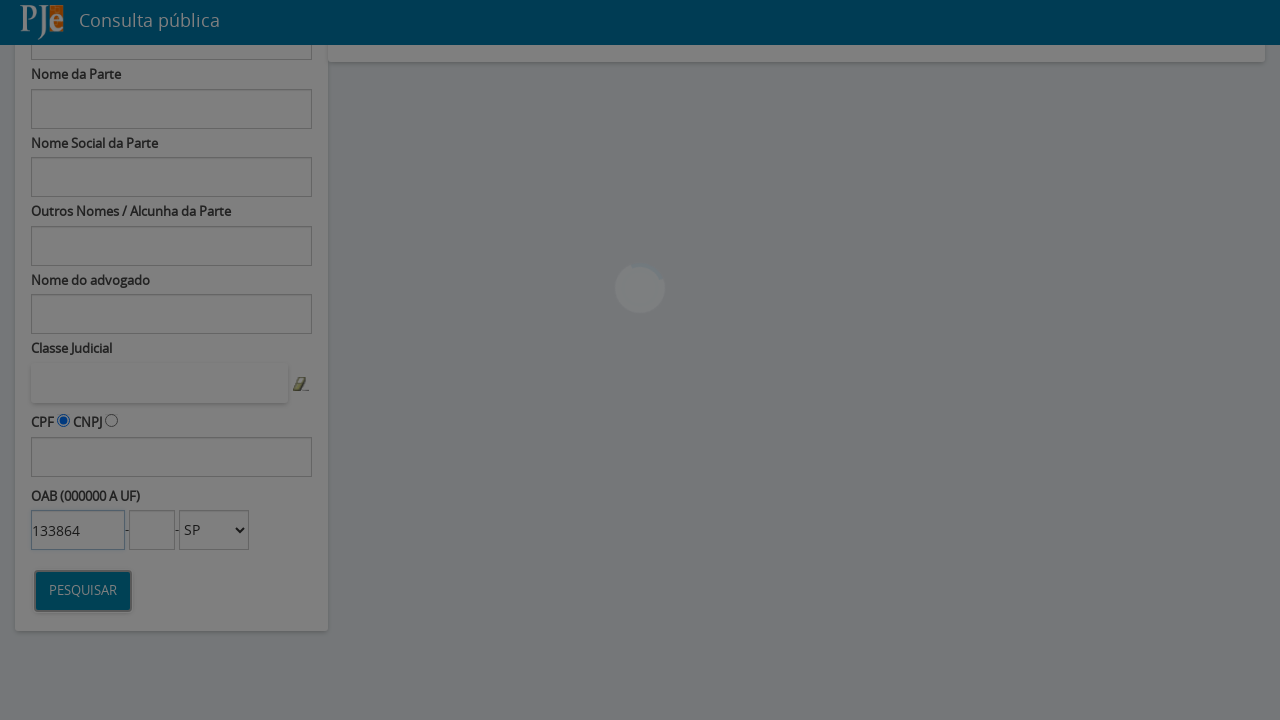

Search results loaded successfully
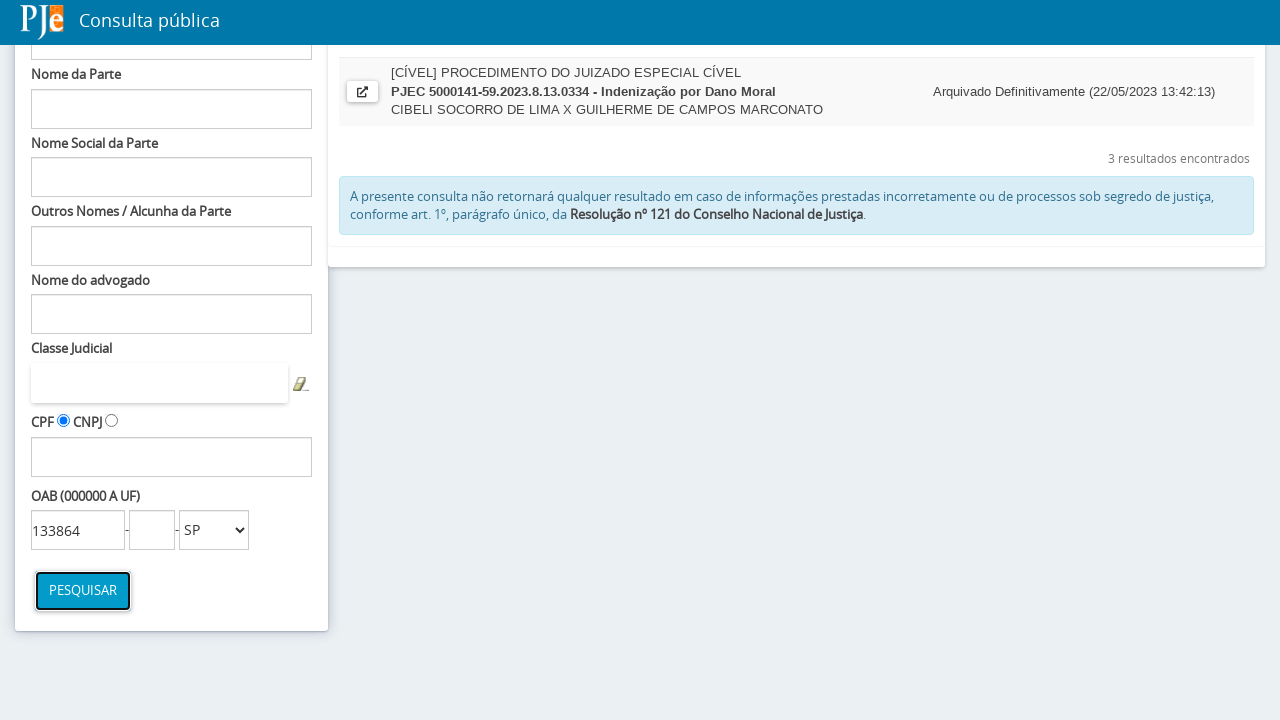

Clicked first case result to open details at (658, 142) on b.btn-block >> nth=0
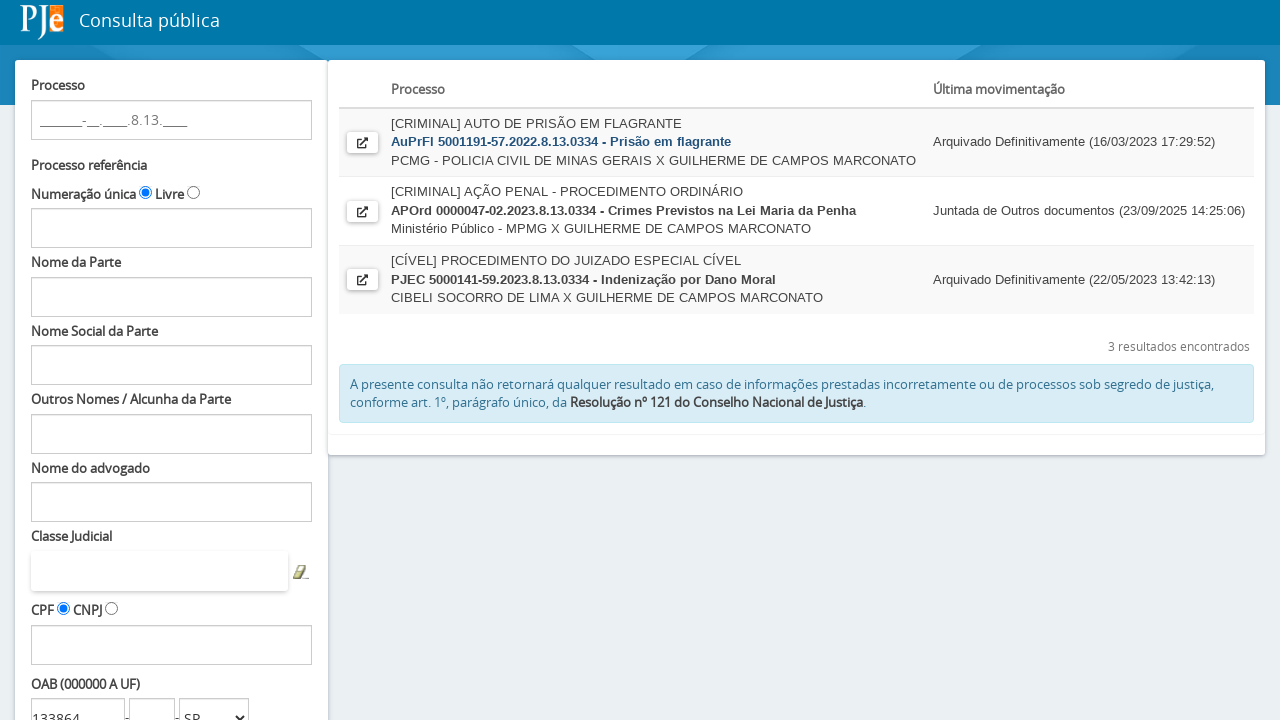

Waited for new tab to open
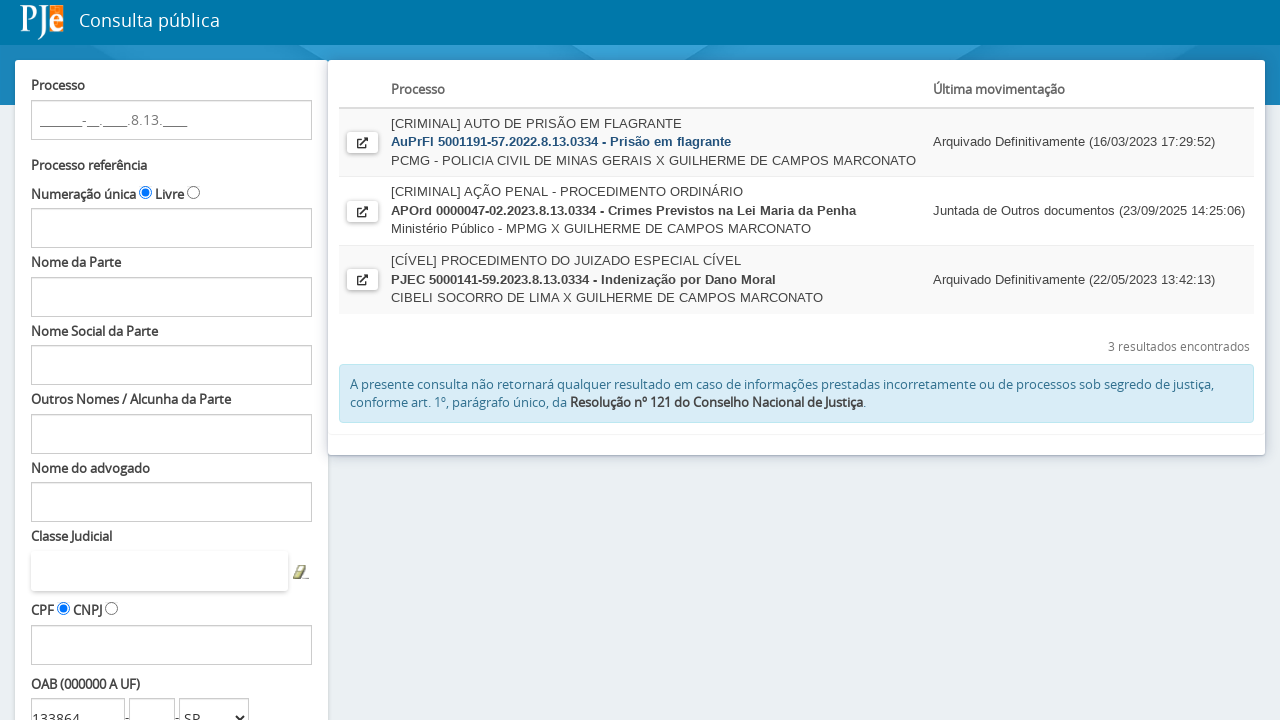

Switched to new tab with case details
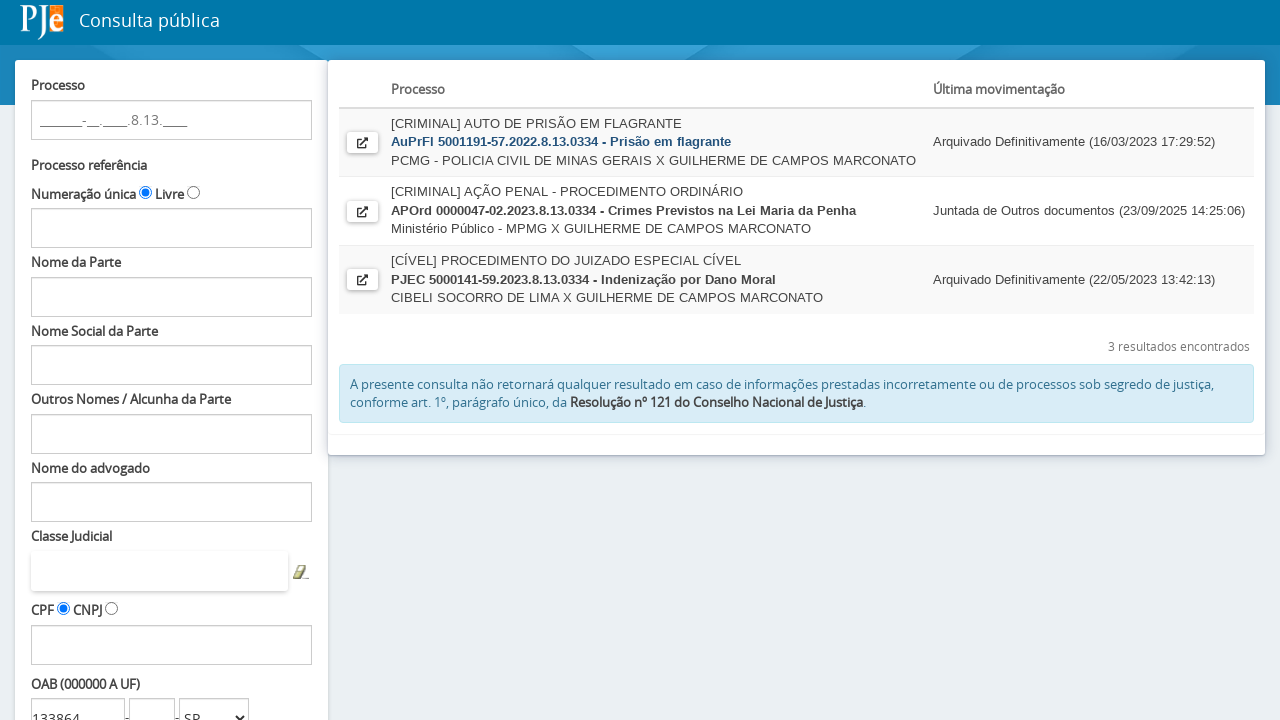

Set viewport size to 1920x1080
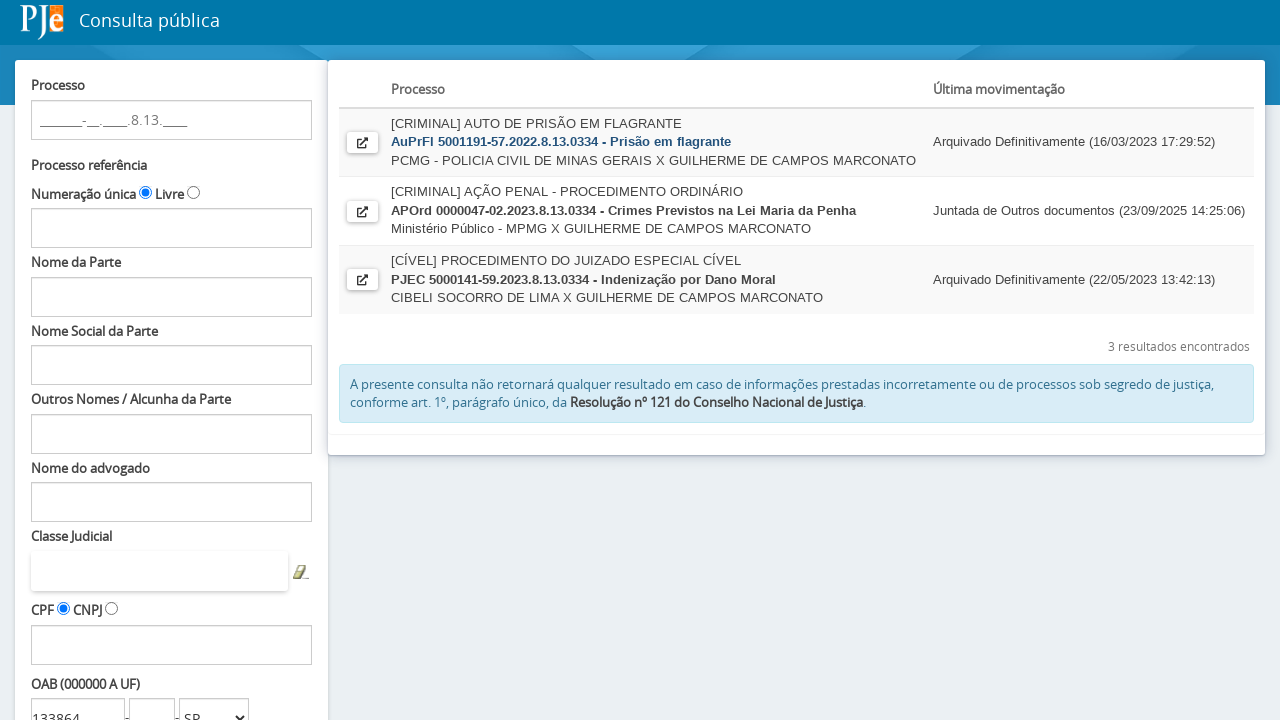

Case details page loaded successfully
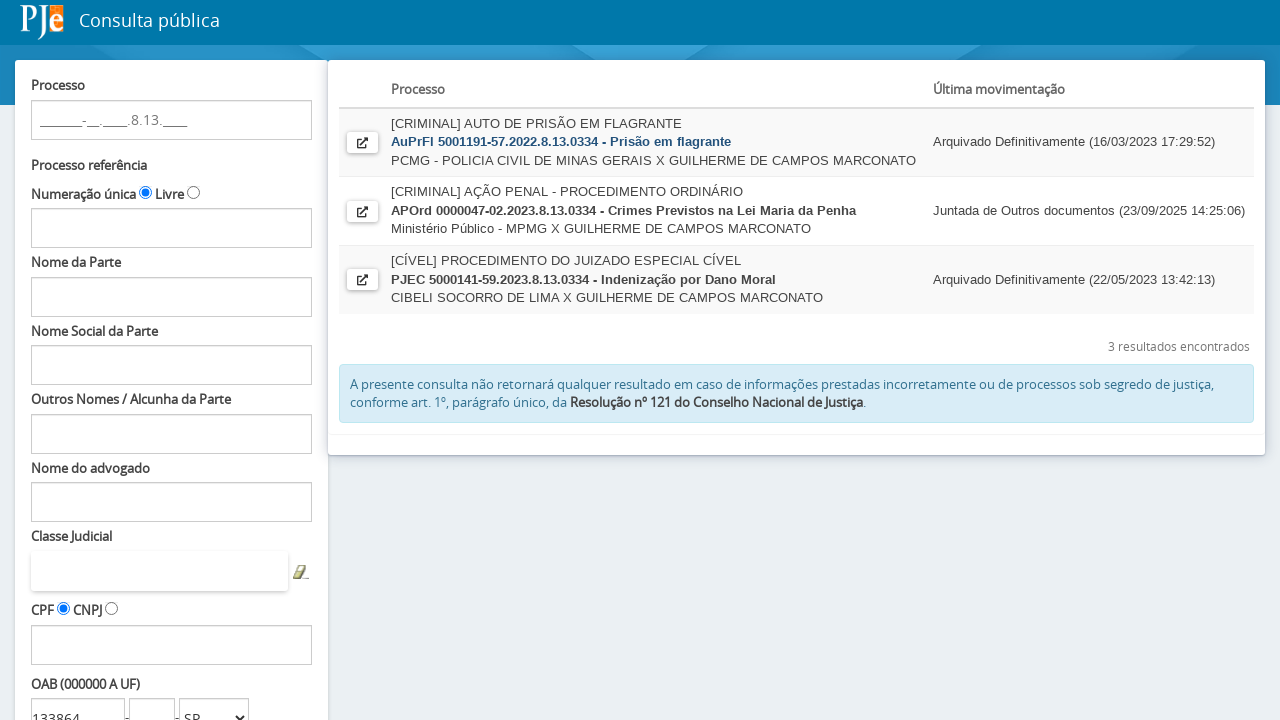

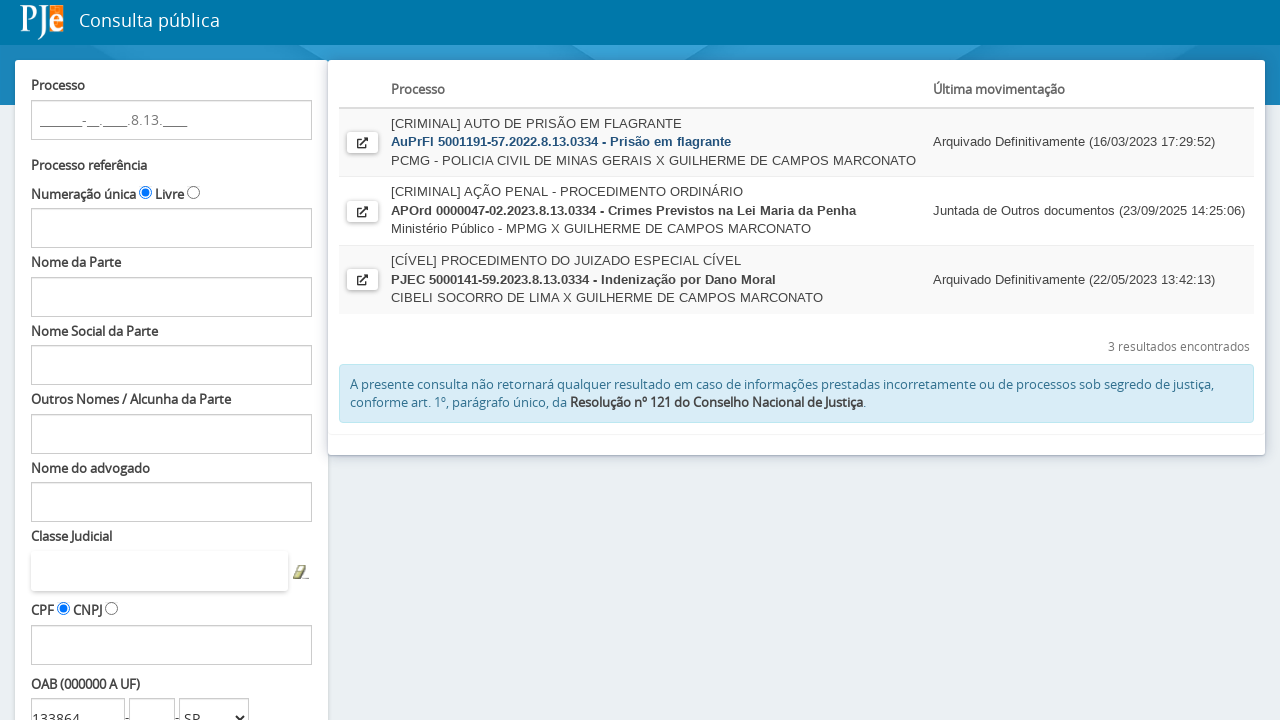